Tests a TodoMVC application by adding three tasks, marking one as complete, navigating between All/Active/Completed filters, clearing completed tasks, and verifying the task list state after page reload.

Starting URL: https://demo.playwright.dev/todomvc/#/

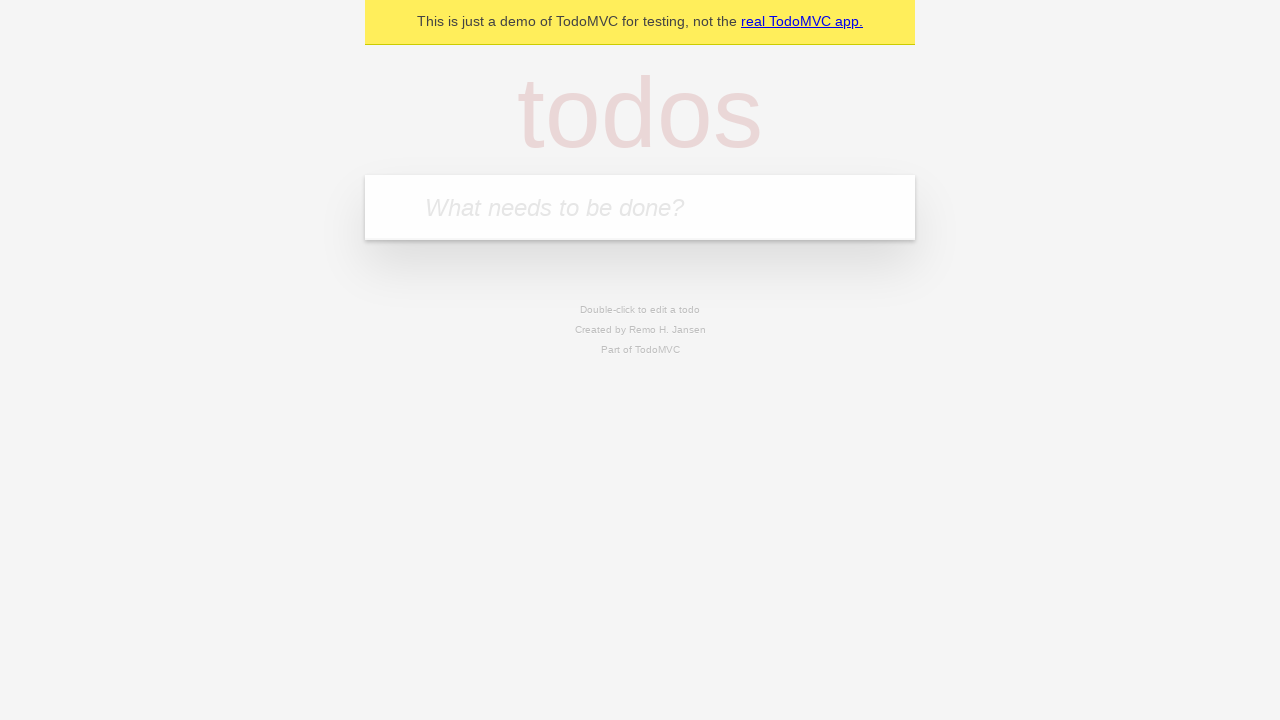

Typed 'First task' into the new todo input field on .new-todo
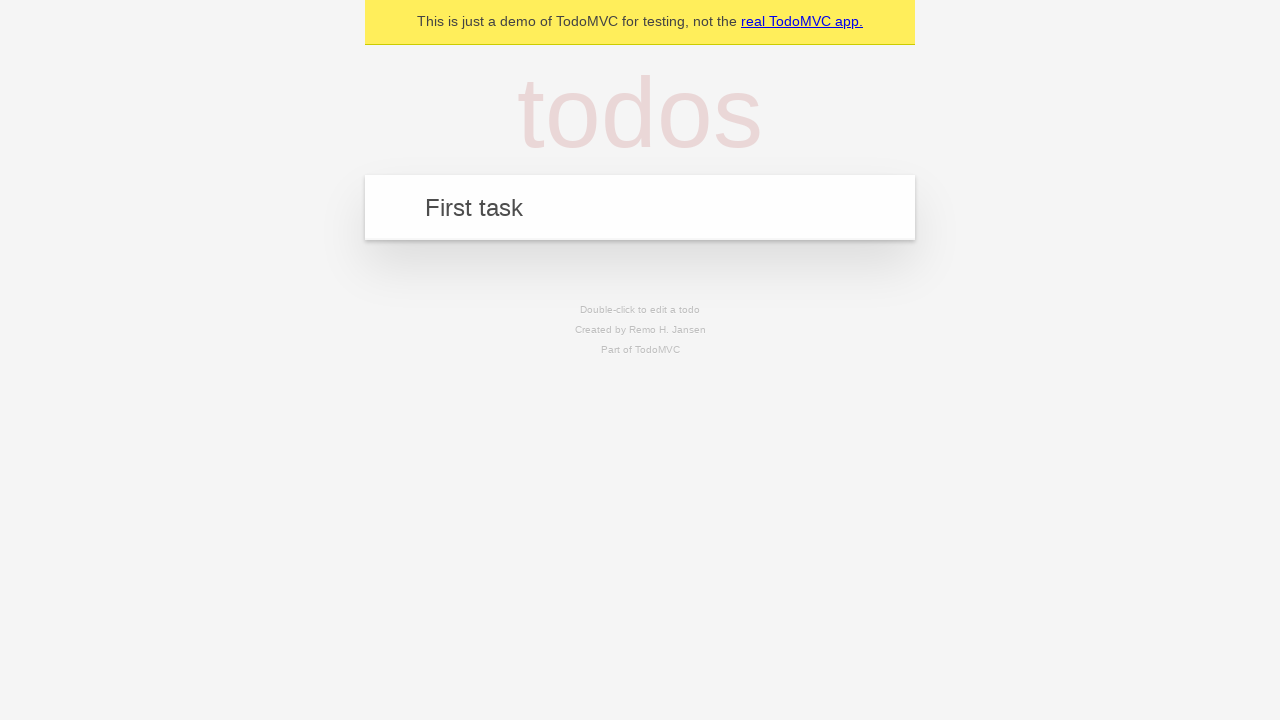

Pressed Enter to add first task
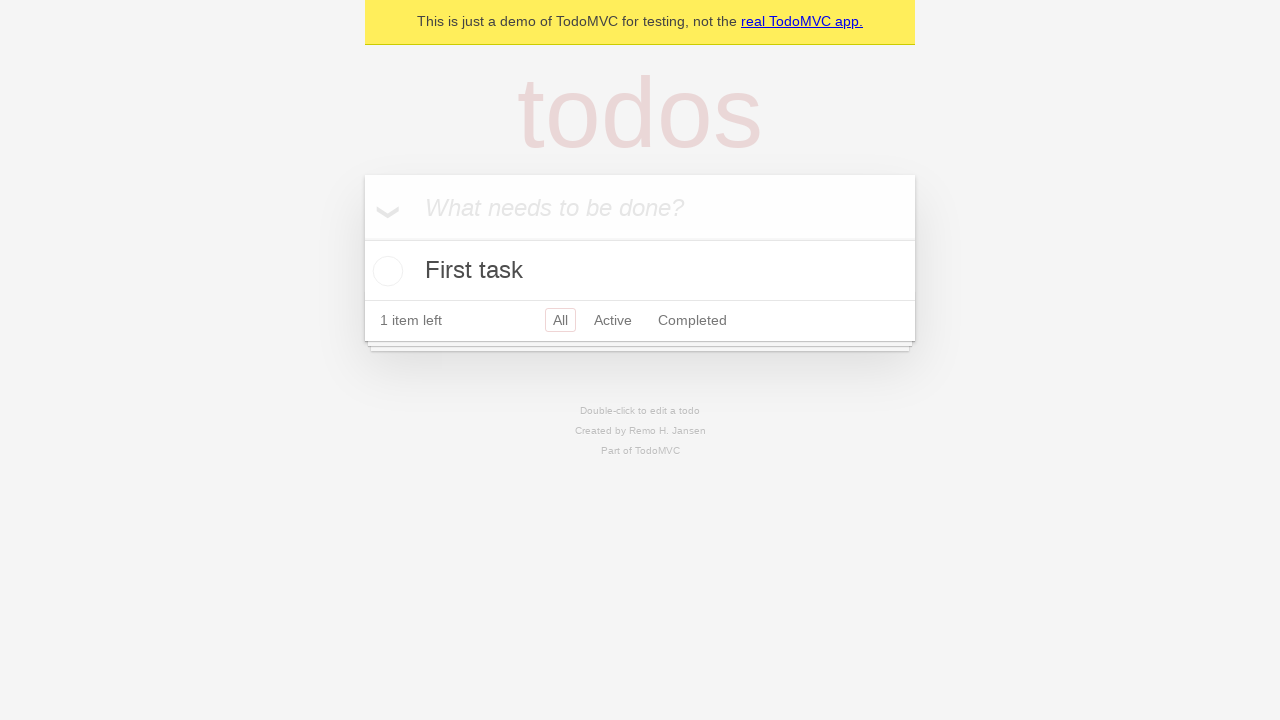

Typed 'Second task' into the new todo input field on .new-todo
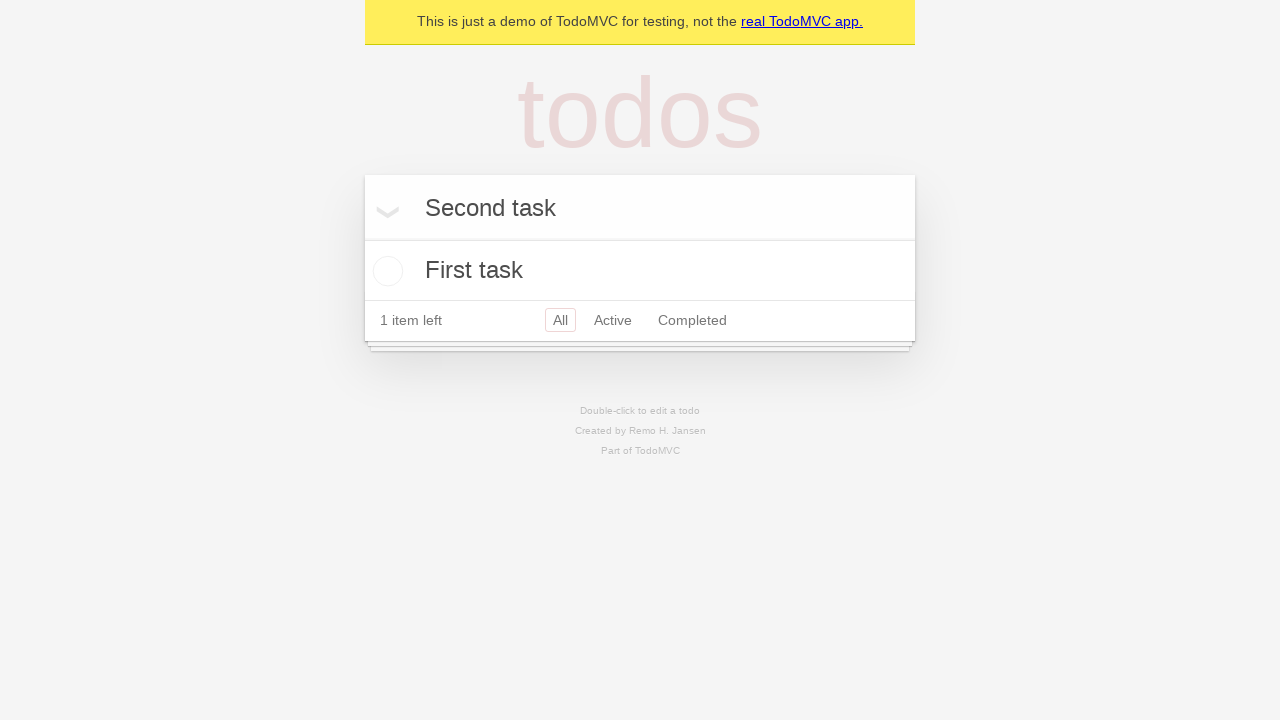

Pressed Enter to add second task
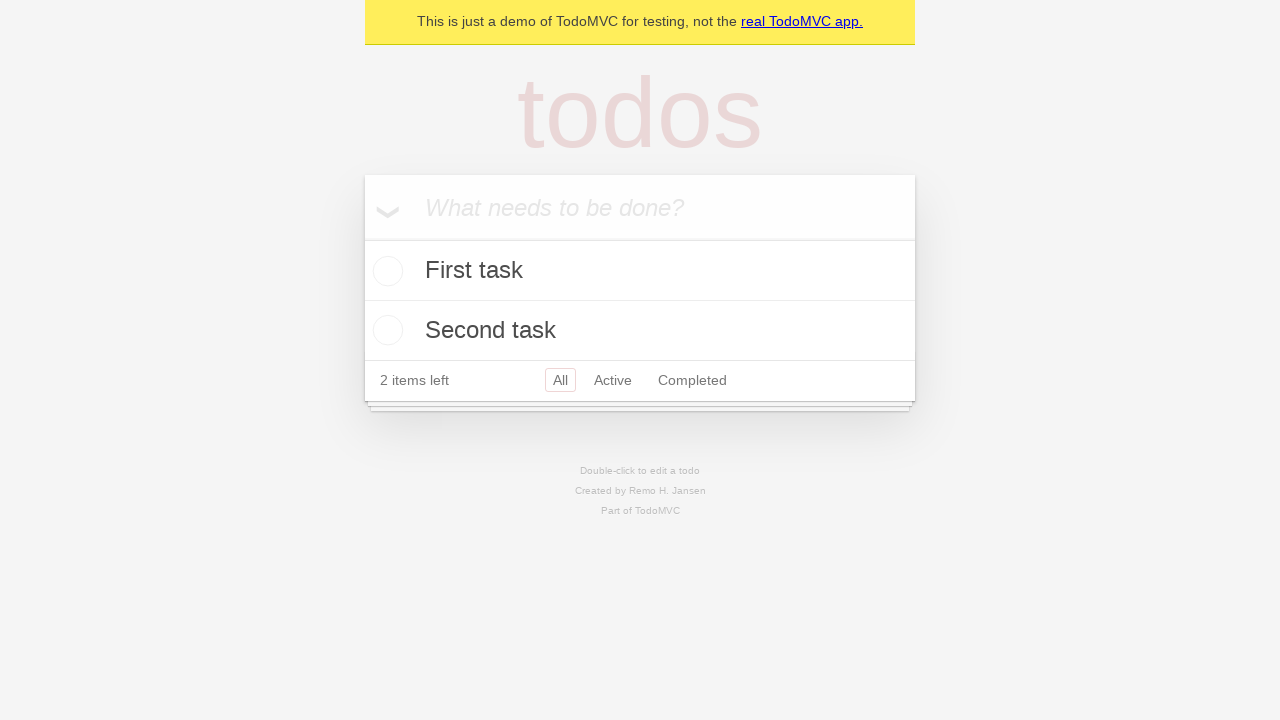

Typed 'Third task' into the new todo input field on .new-todo
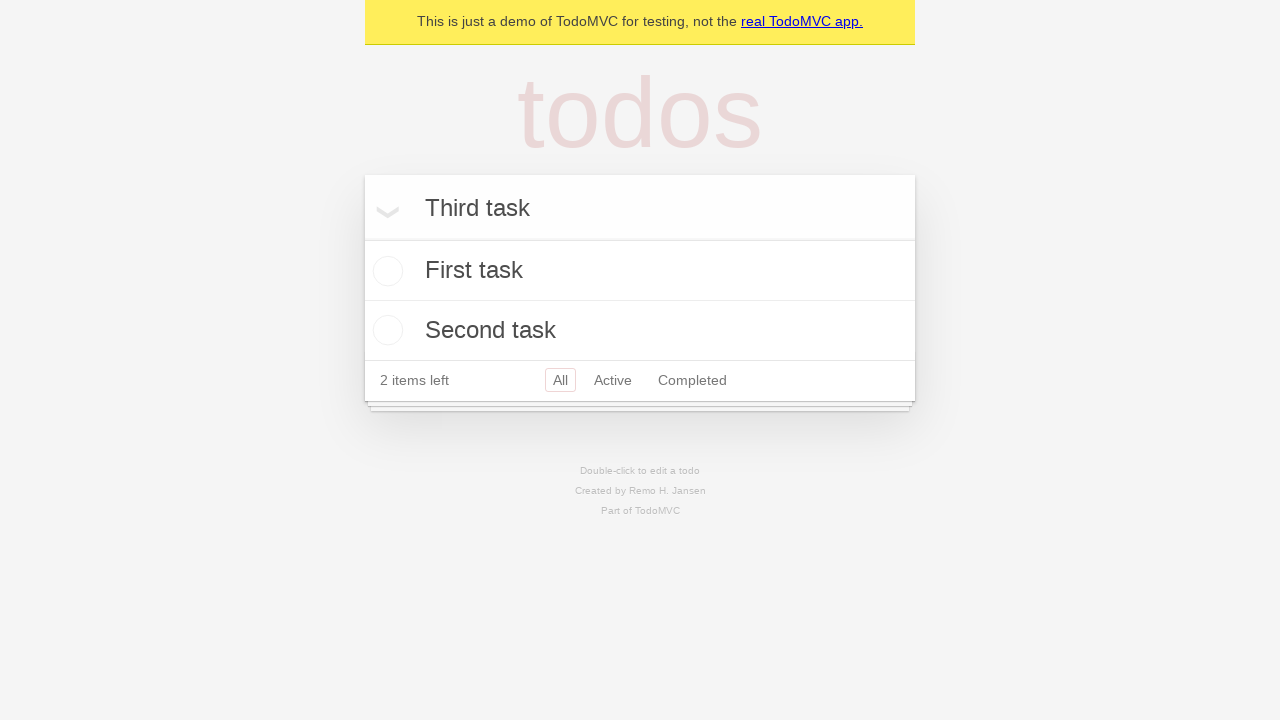

Pressed Enter to add third task
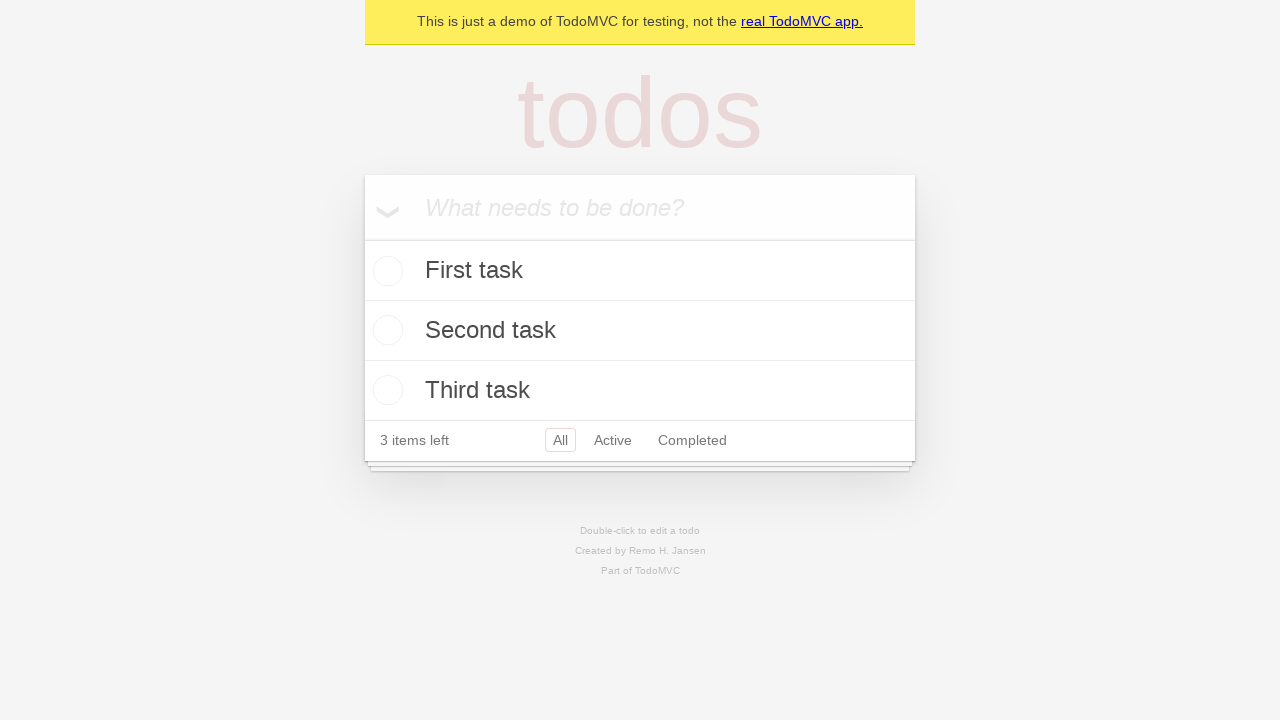

Waited for tasks to appear in the todo list
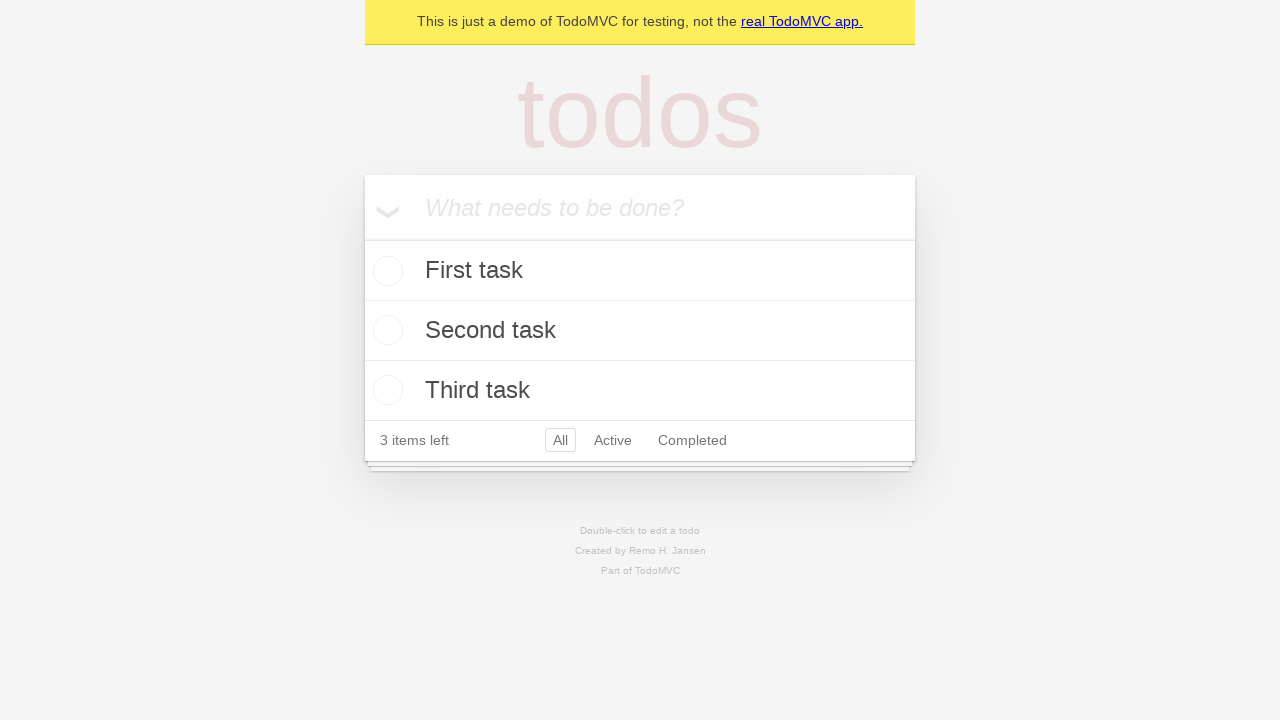

Clicked checkbox to mark second task as complete at (385, 330) on .toggle >> nth=1
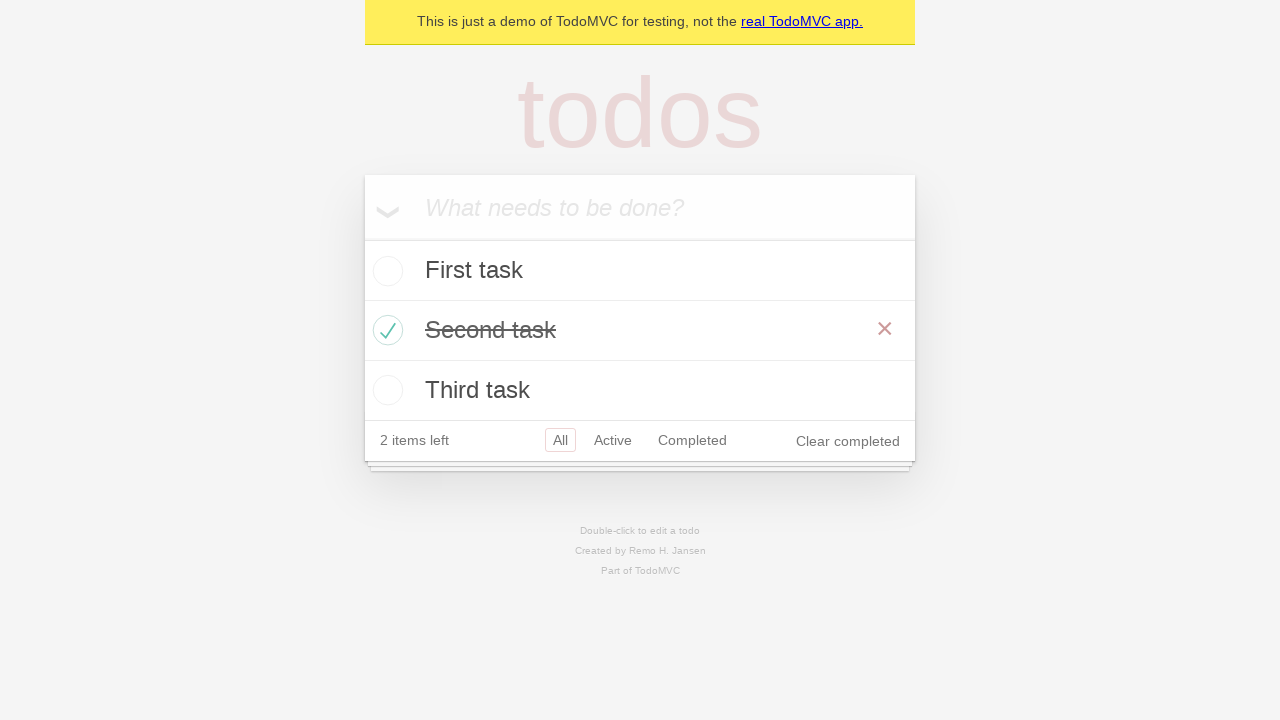

Clicked Active filter at (613, 440) on a[href="#/active"]
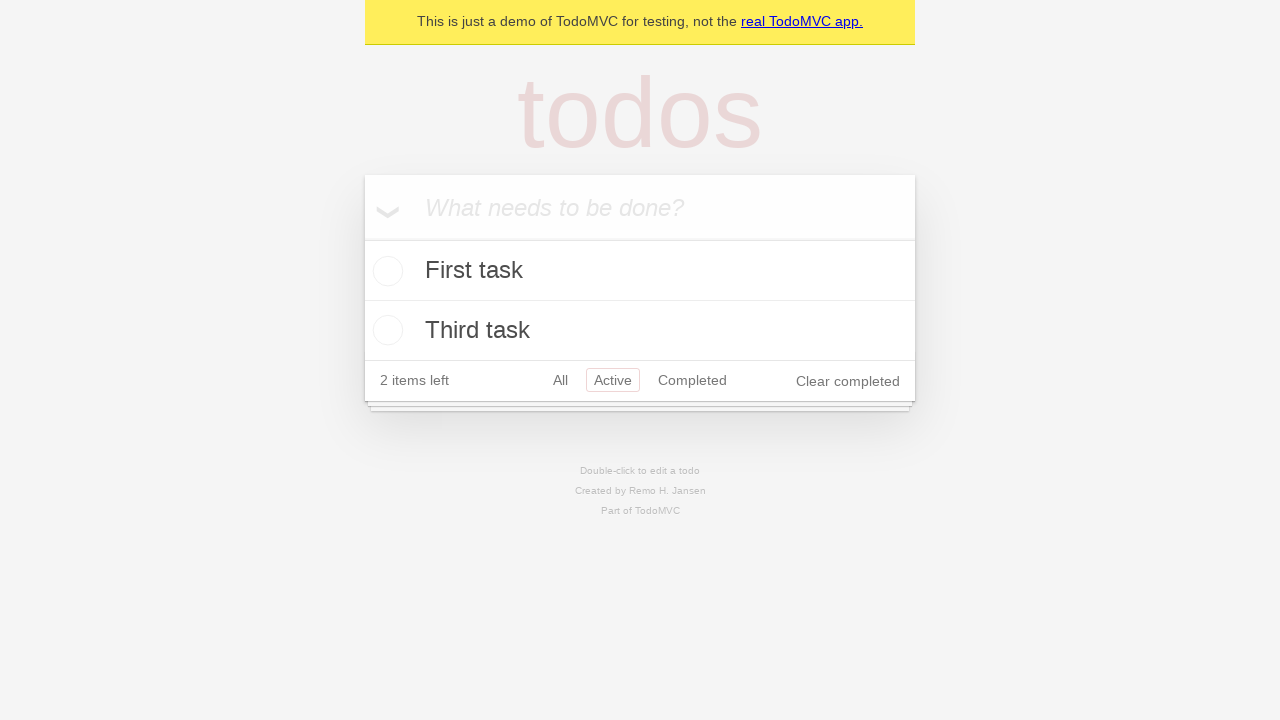

Waited for Active filter to be selected
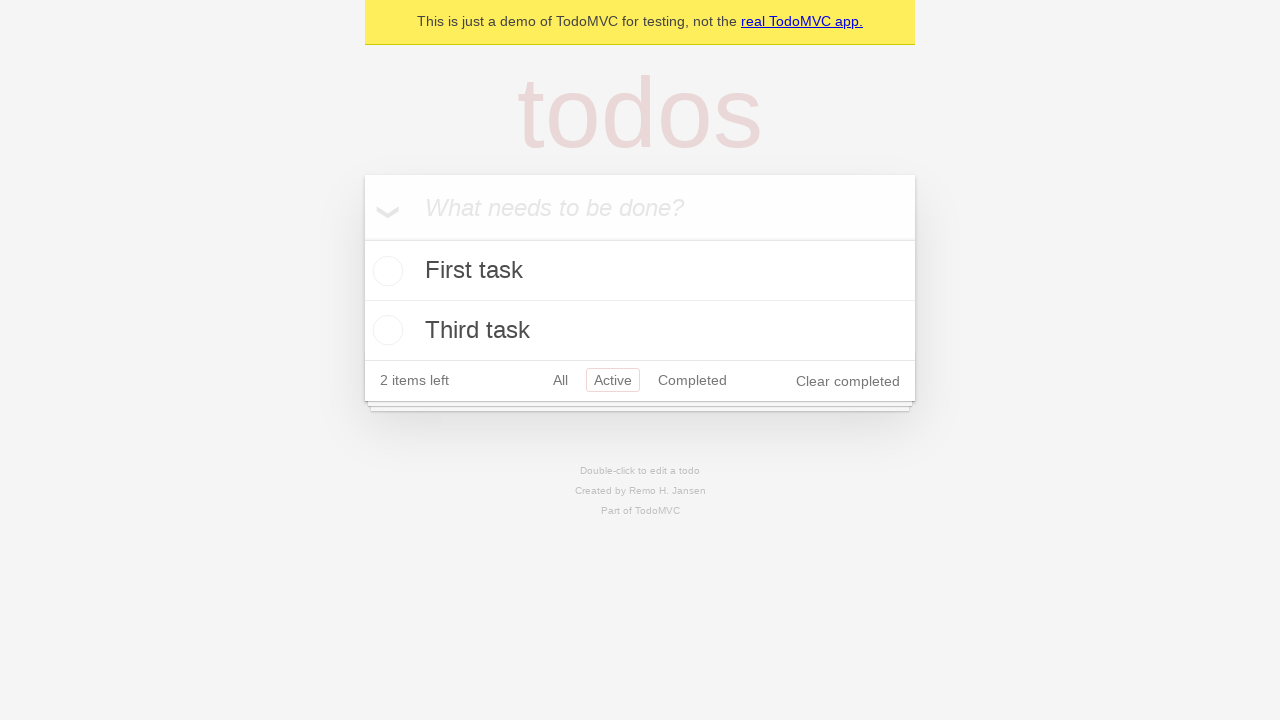

Clicked Completed filter at (692, 380) on a[href="#/completed"]
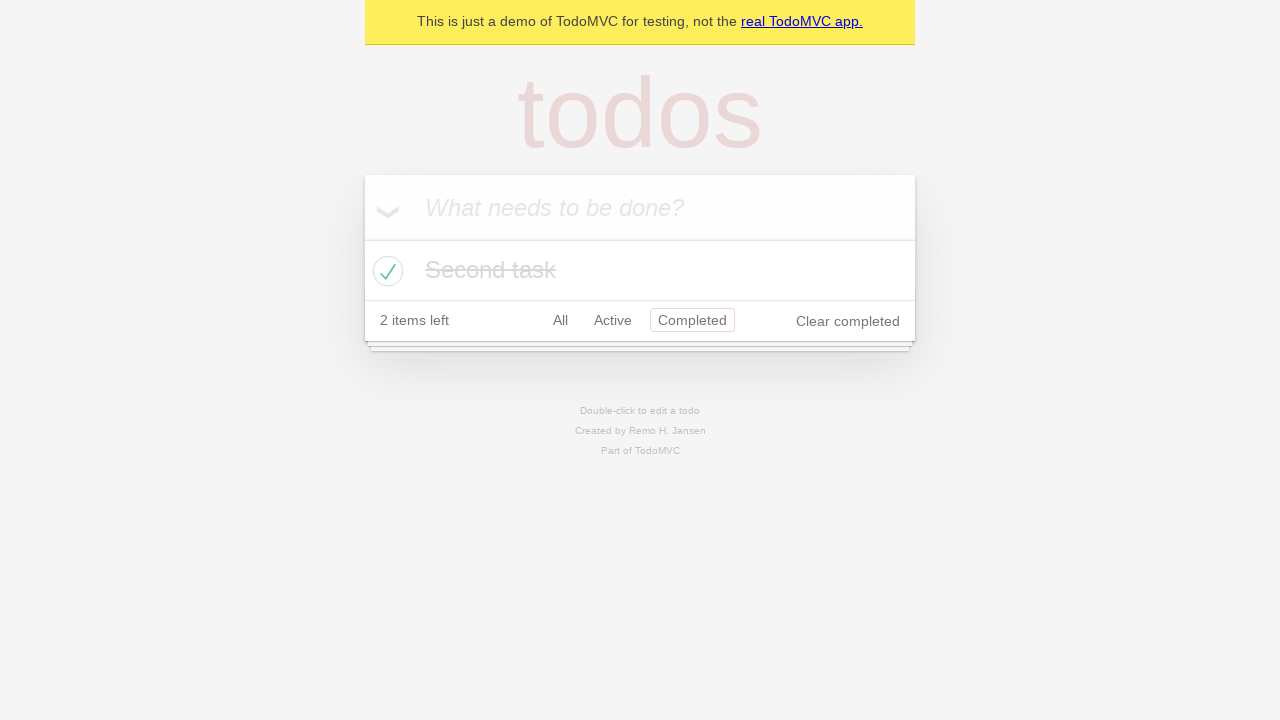

Waited for Completed filter to be selected
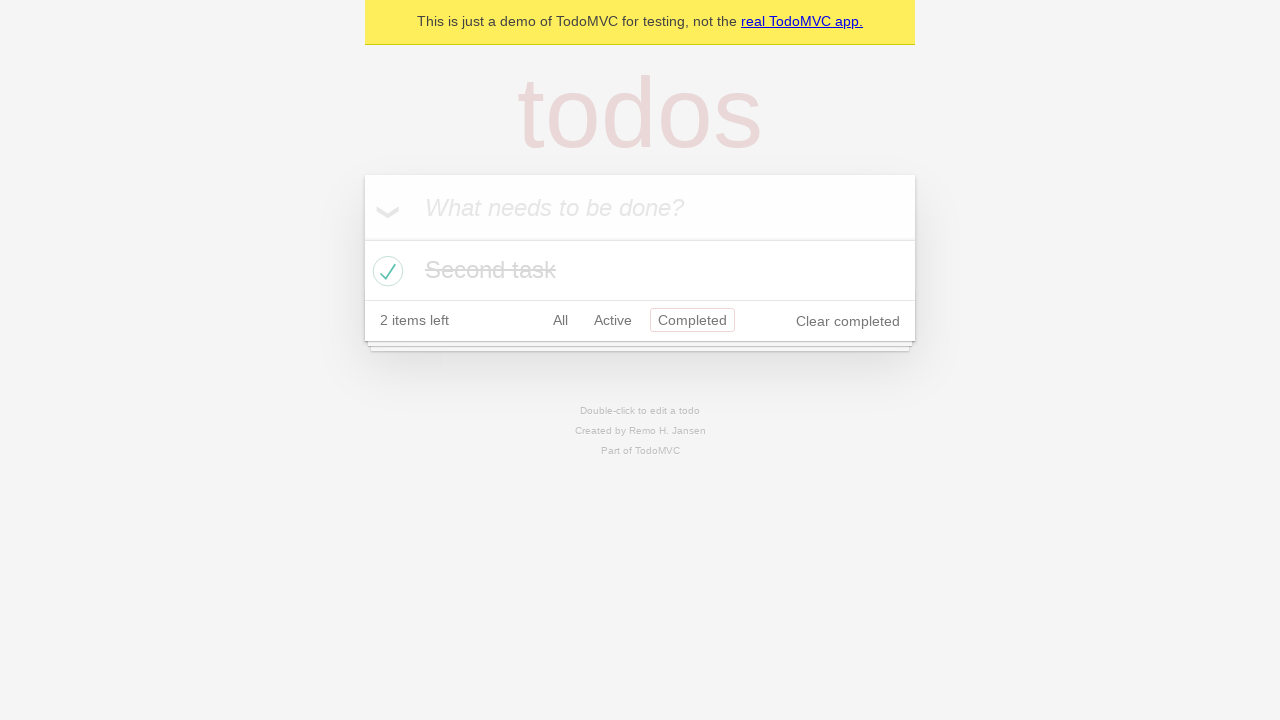

Clicked 'Clear completed' button to remove completed tasks at (848, 321) on .clear-completed
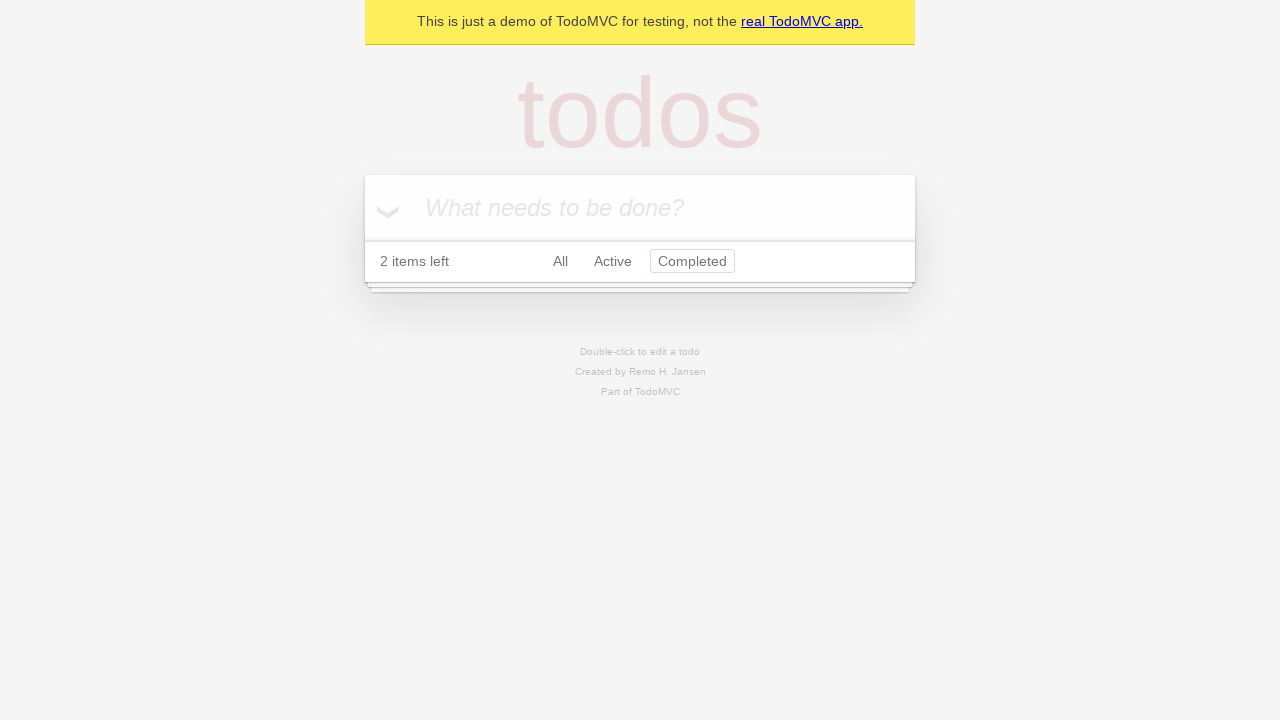

Reloaded the page to verify task state persists
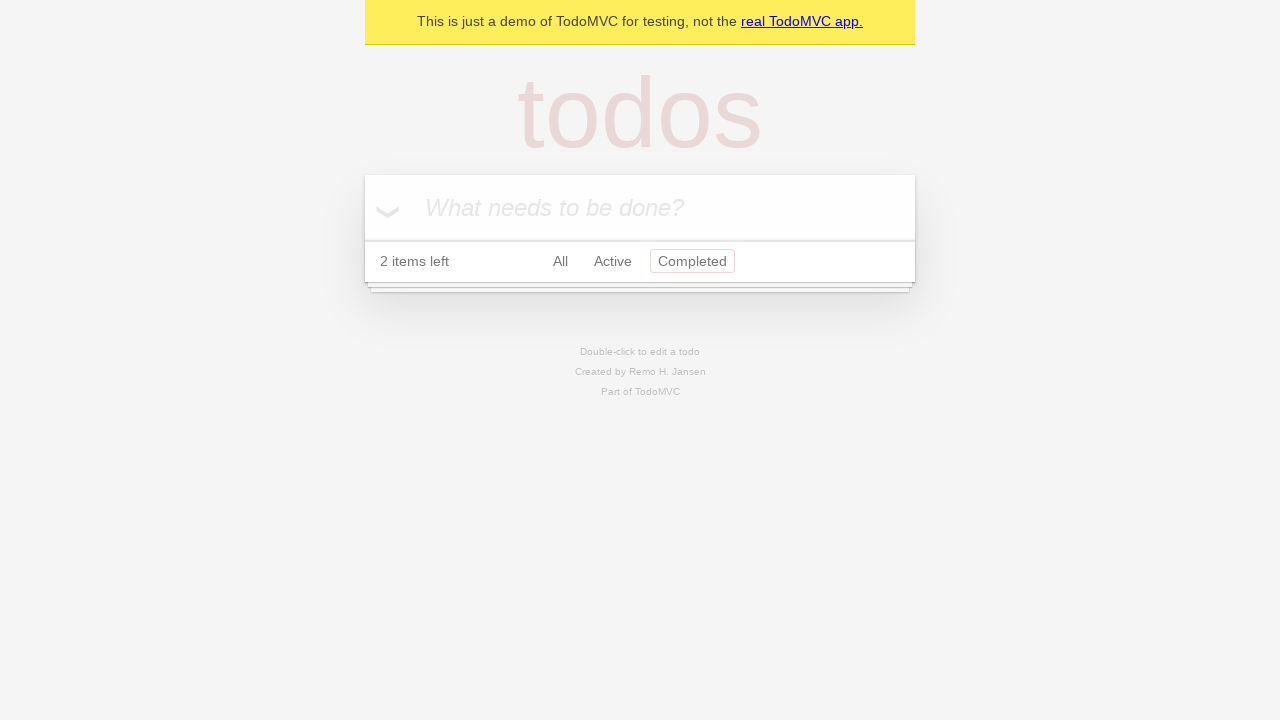

Waited for page to fully load after reload
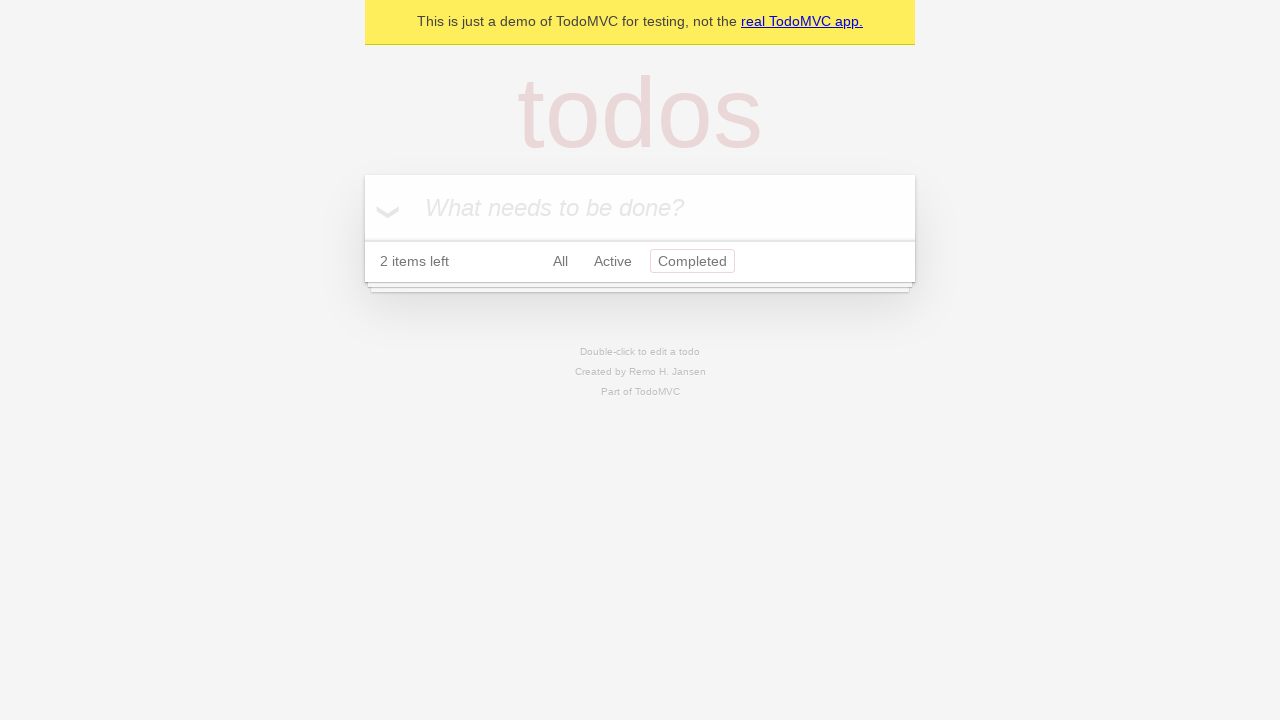

Clicked Active filter after page reload at (613, 261) on a[href="#/active"]
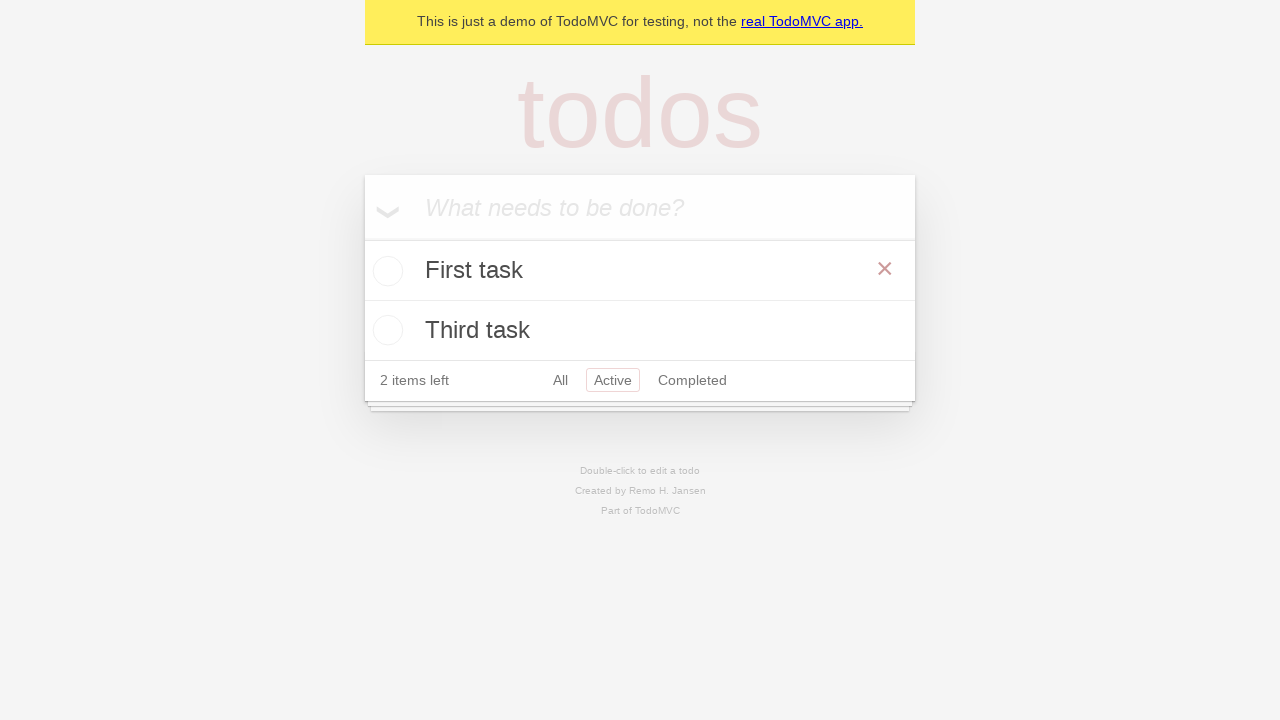

Waited for Active filter to be selected after reload
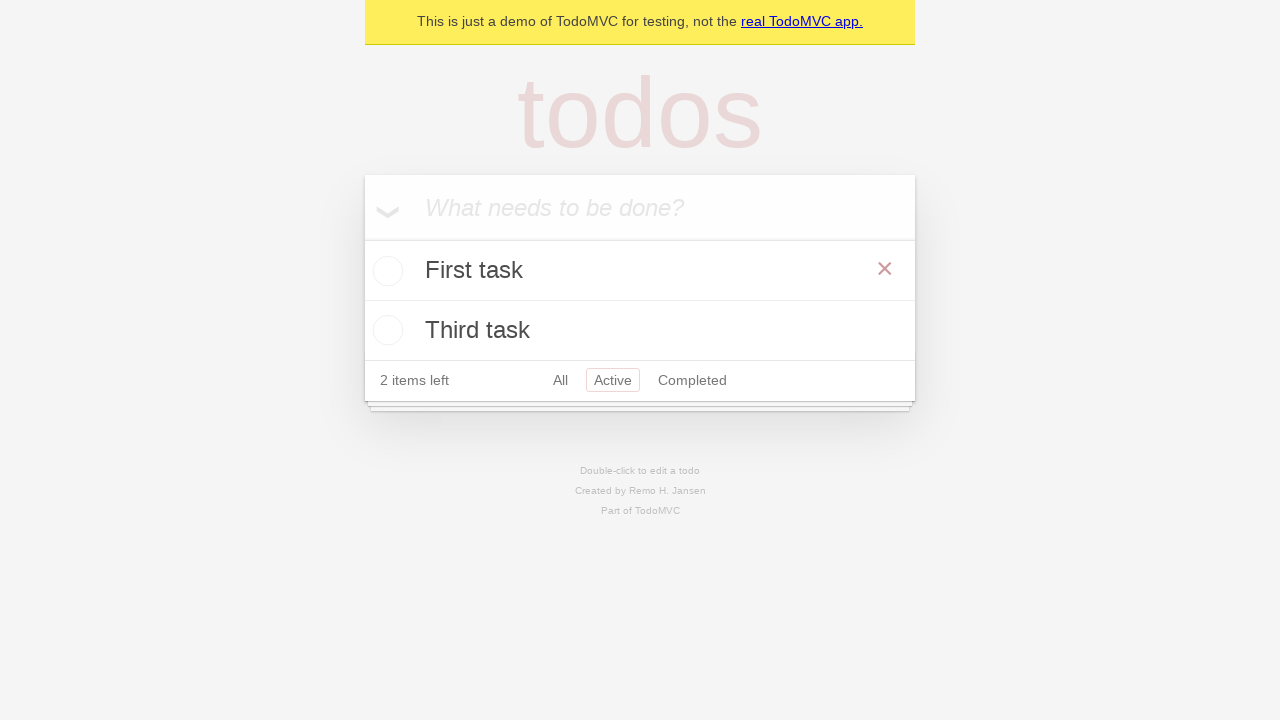

Clicked All filter to view all remaining tasks at (560, 380) on a[href="#/"]
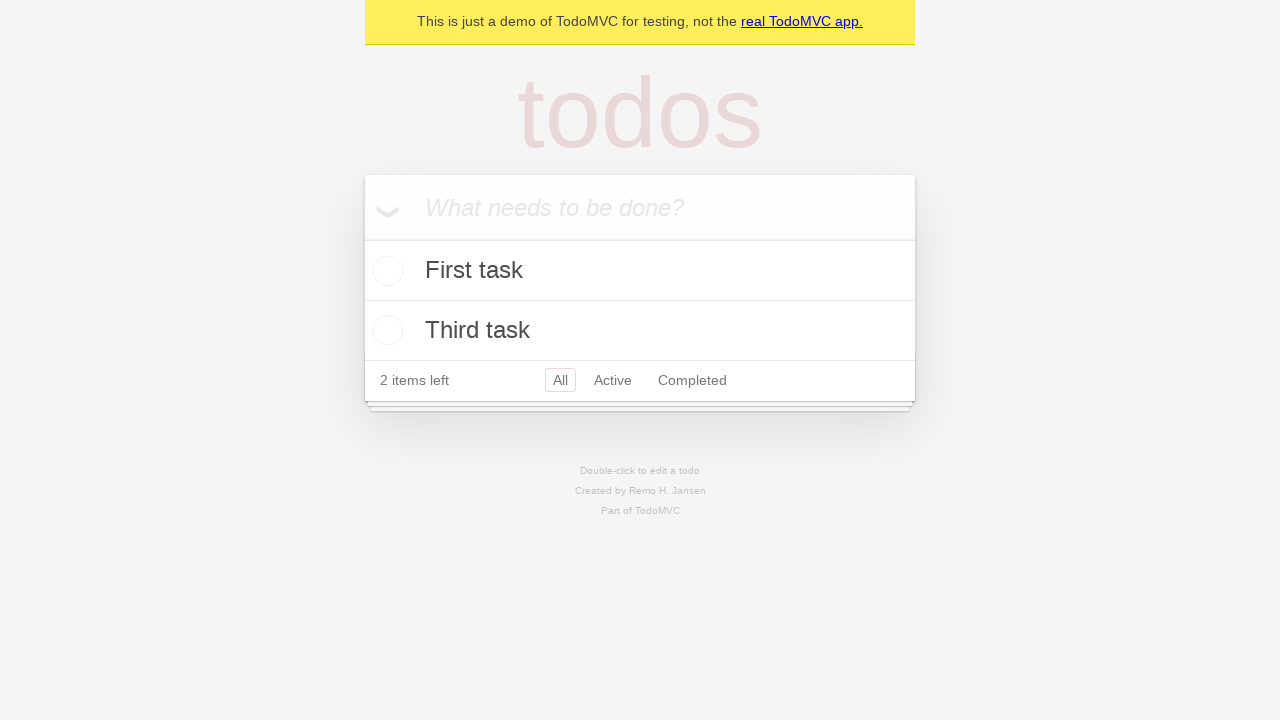

Waited for All filter to be selected
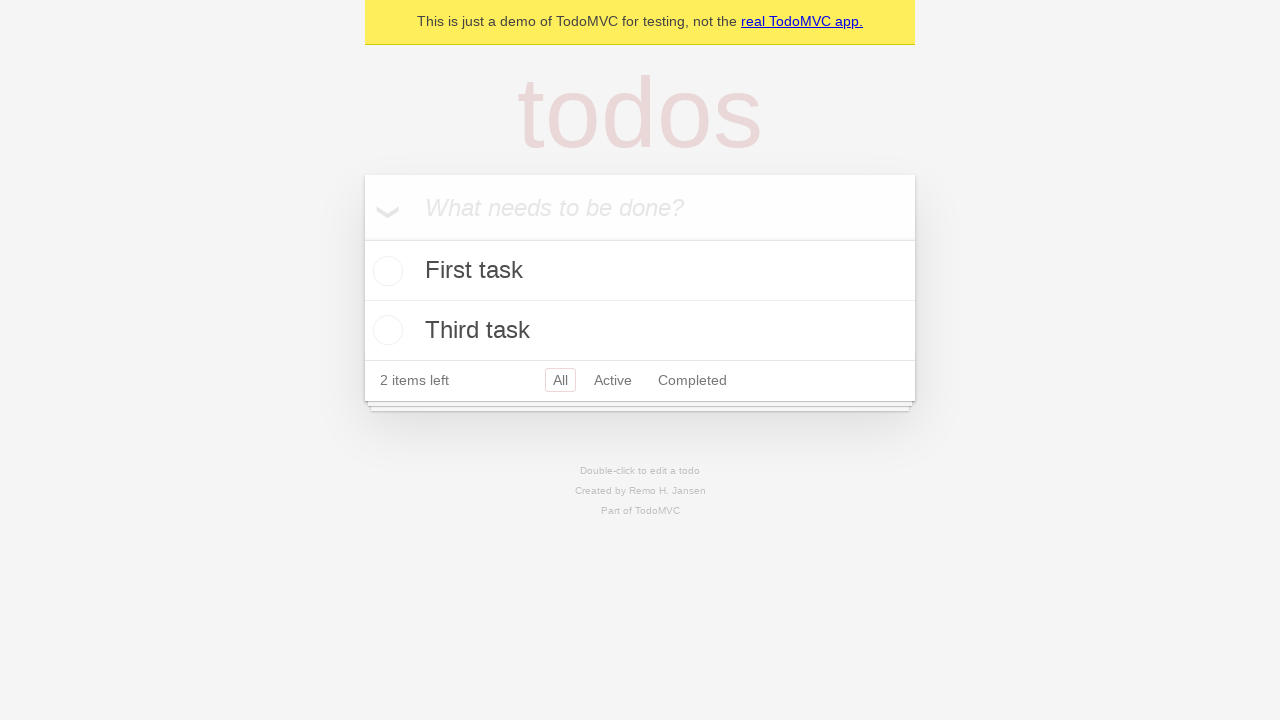

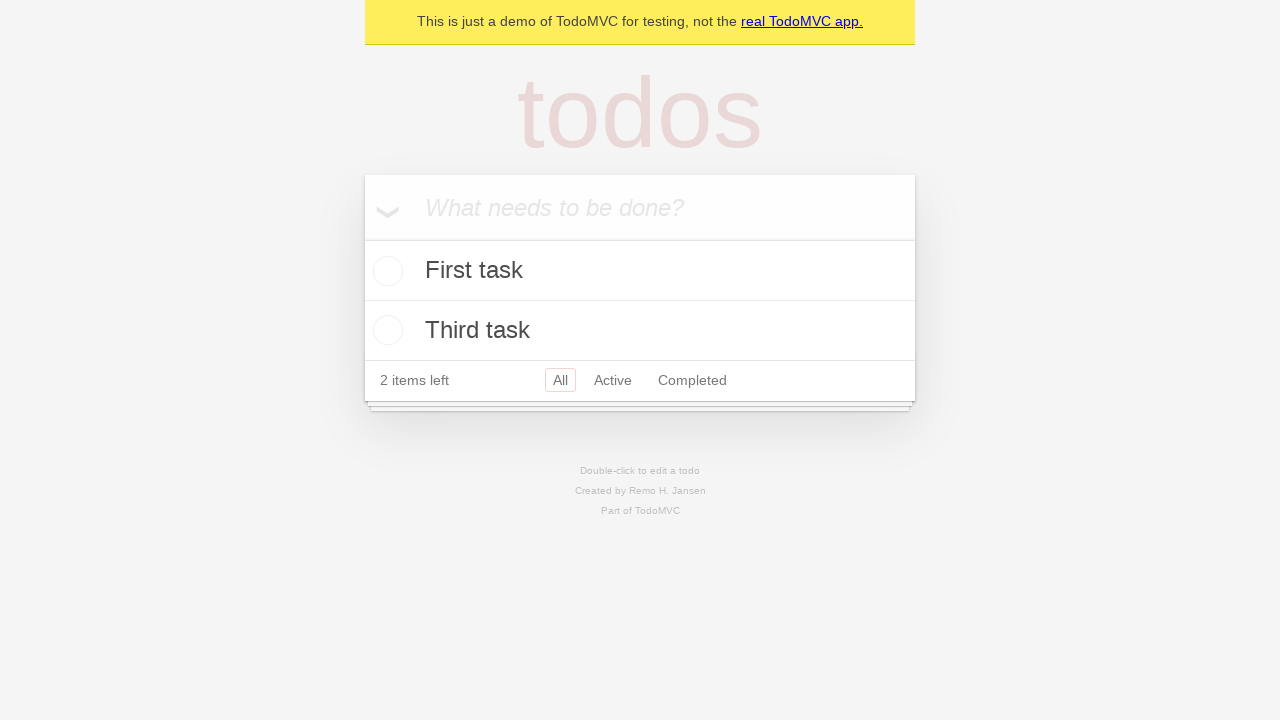